Tests product search functionality by clicking search toggle, entering a search query for medical masks, and verifying that search results are displayed

Starting URL: https://www.xuanhanh.vn

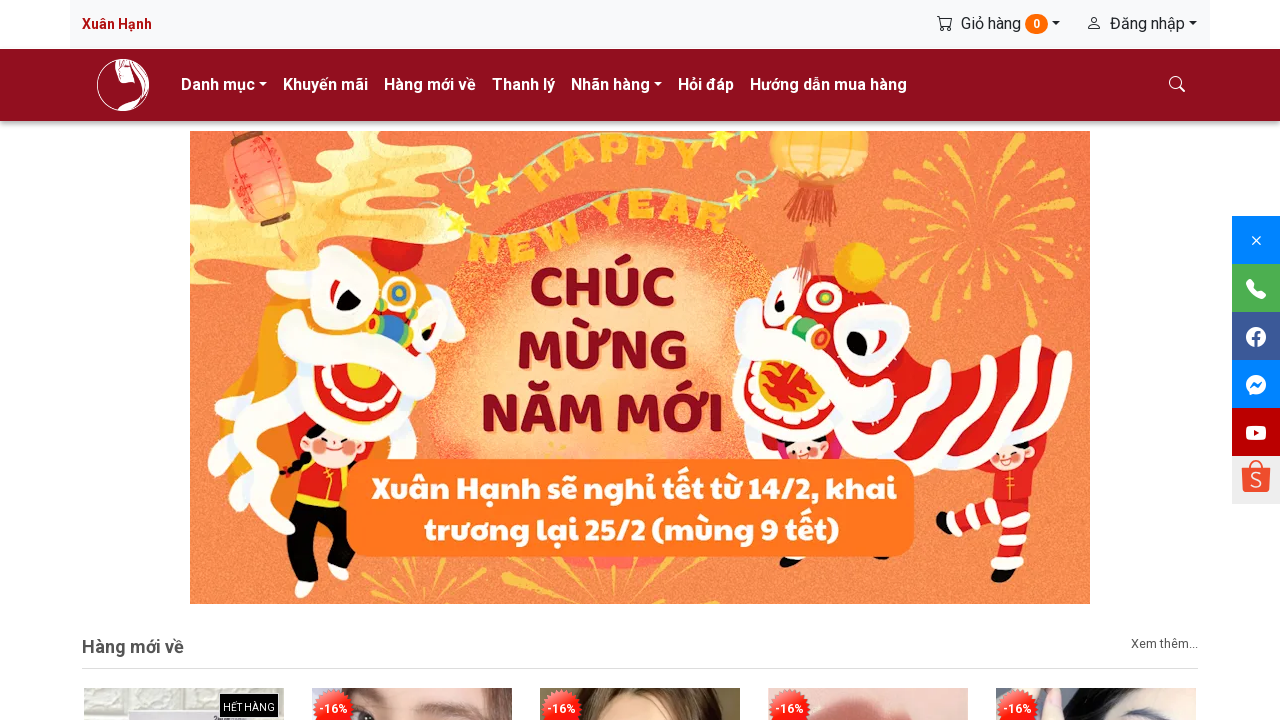

Clicked search toggle button to open search field at (1177, 85) on .search-toggler
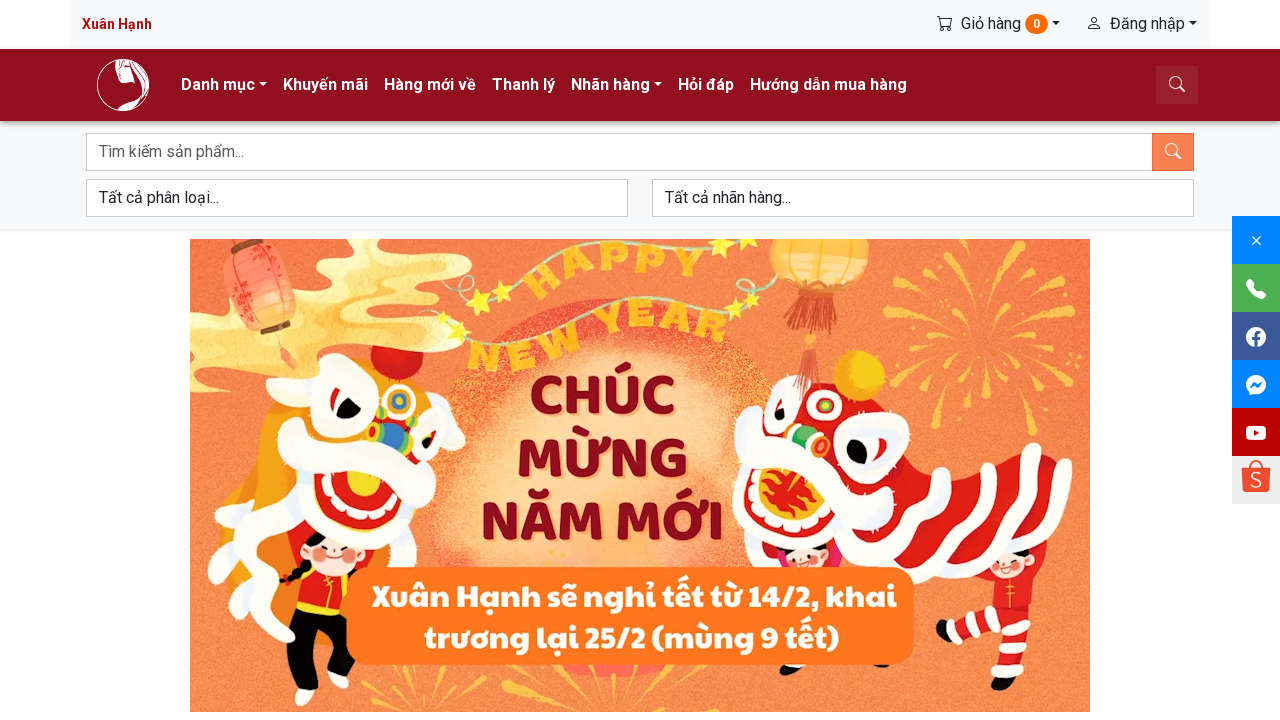

Entered search query 'Khẩu trang y tế kháng khuẩn Hamita' in search box on #search-box
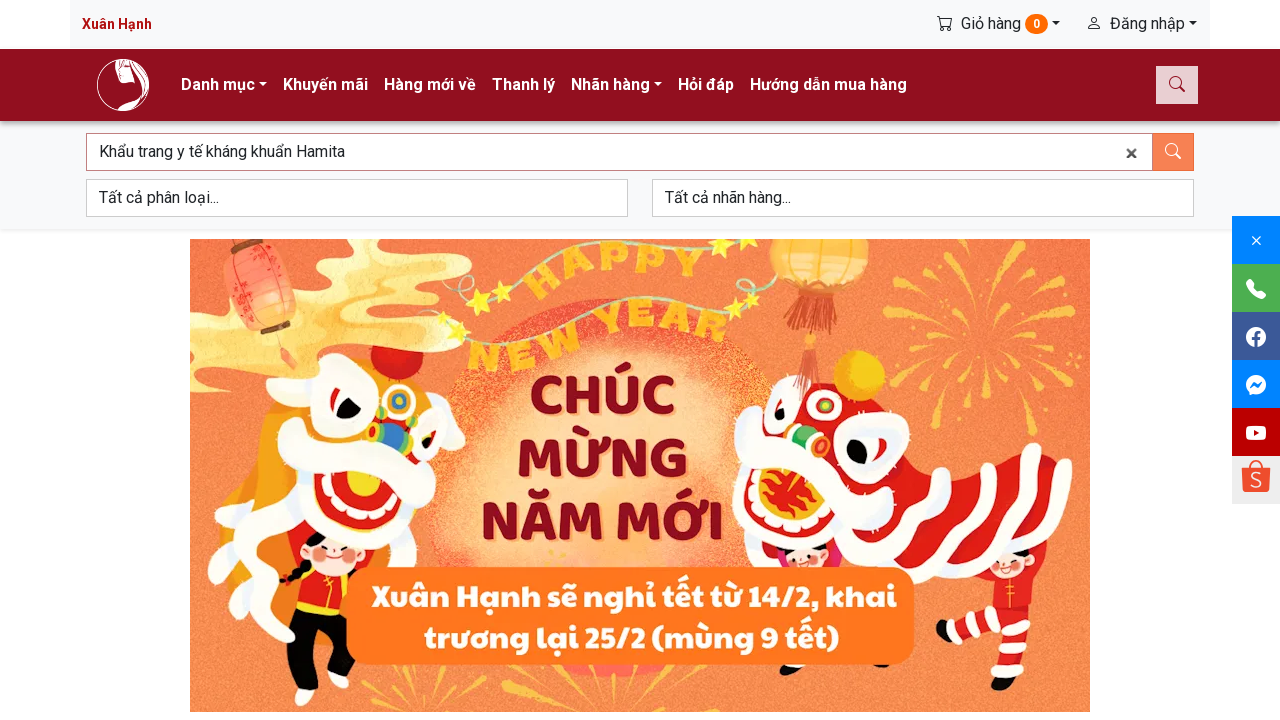

Clicked search/submit button to perform search at (1173, 152) on .btn-orange
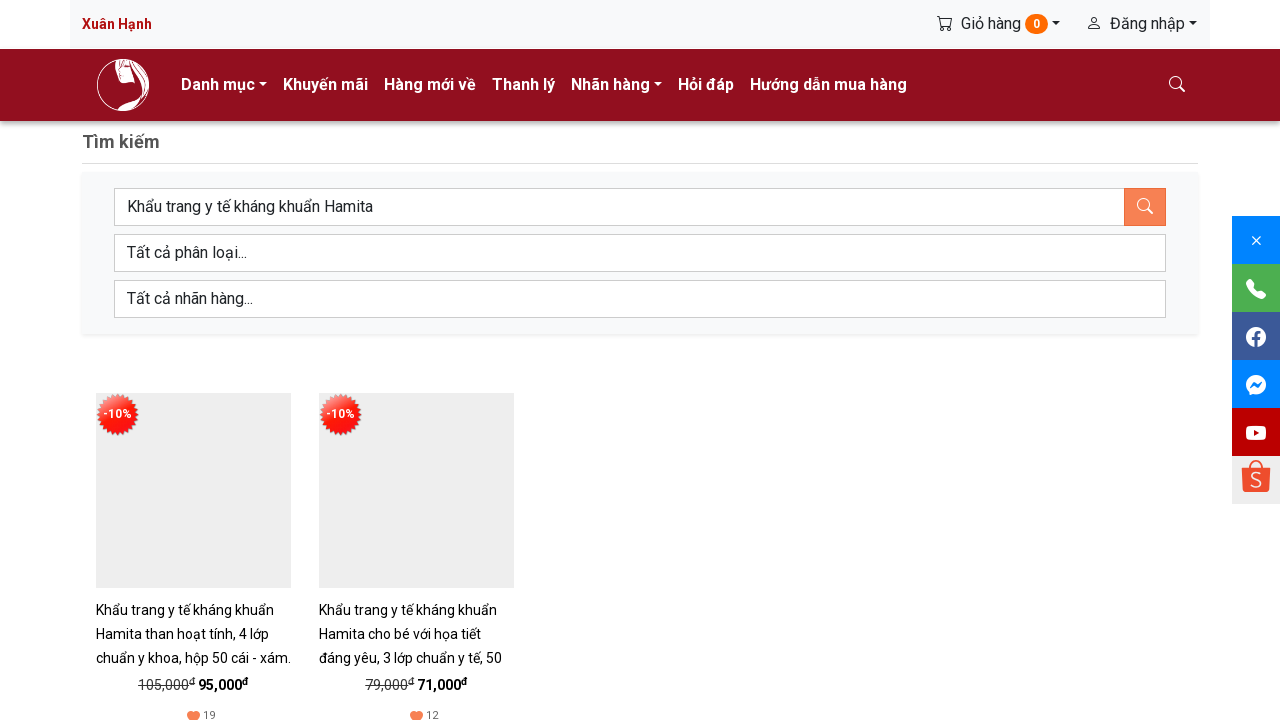

Search results loaded and product containers are visible
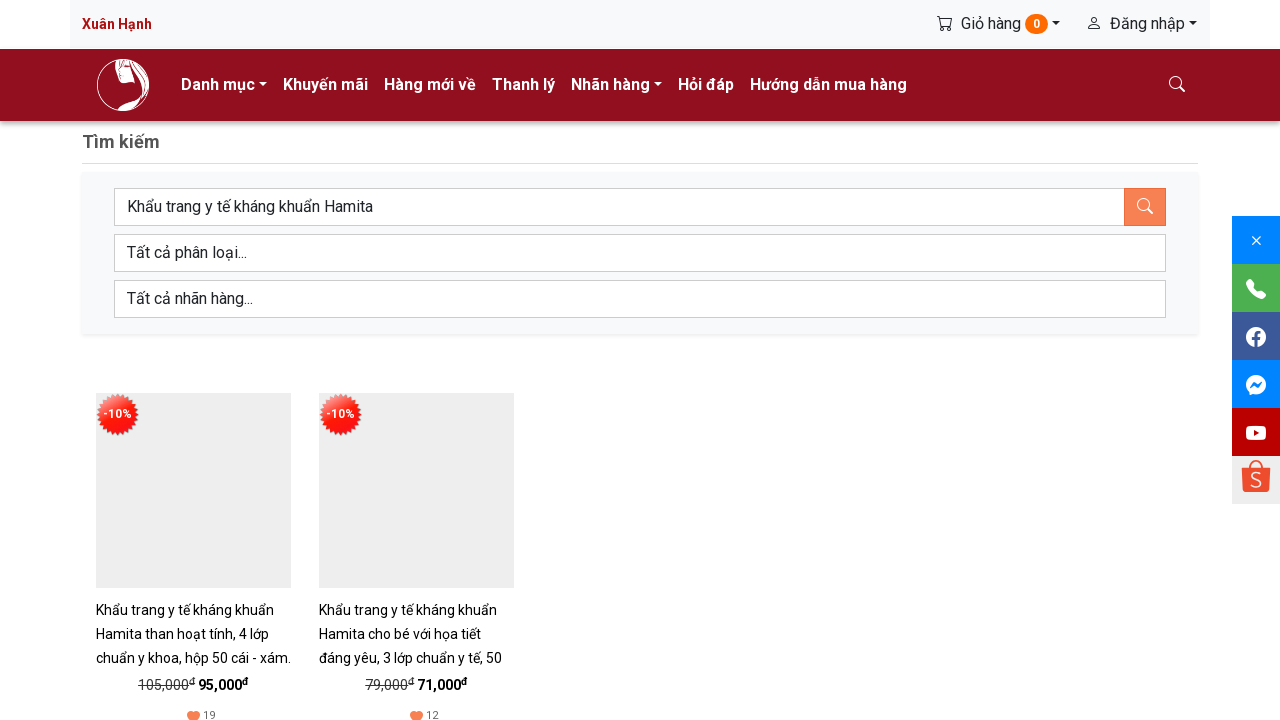

Retrieved 22 product(s) from search results
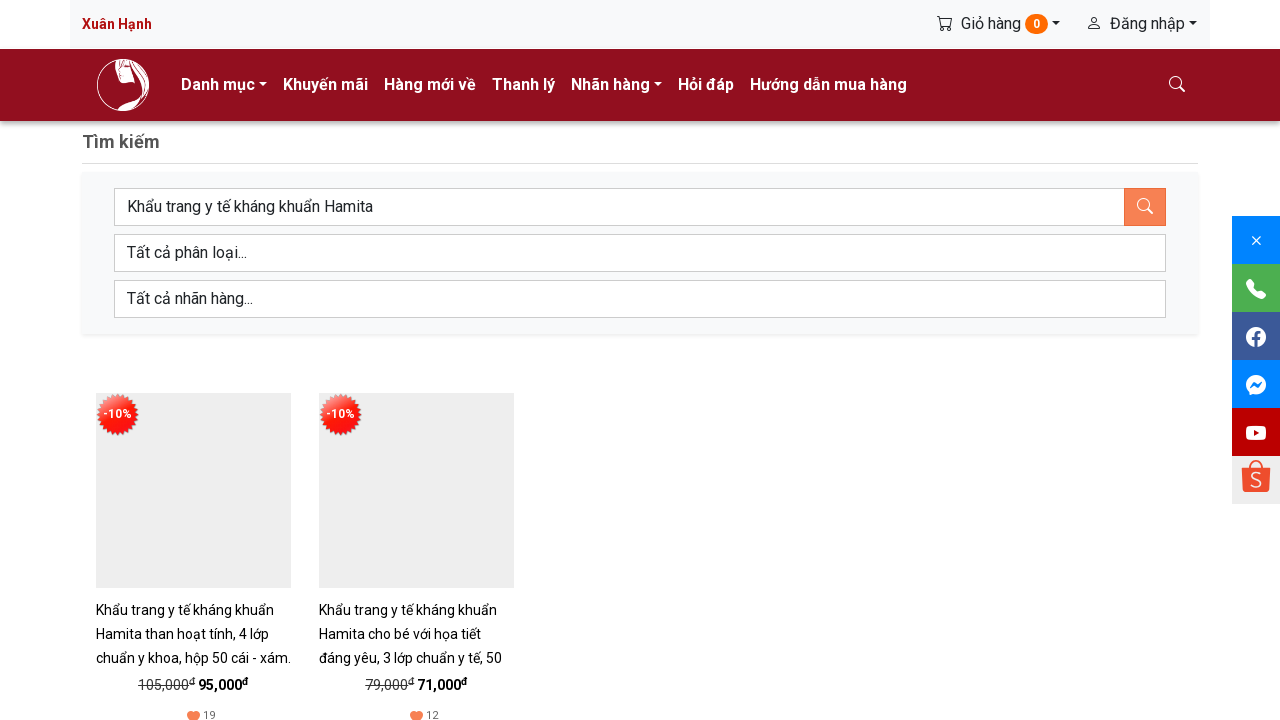

Verified that search results contain at least one product
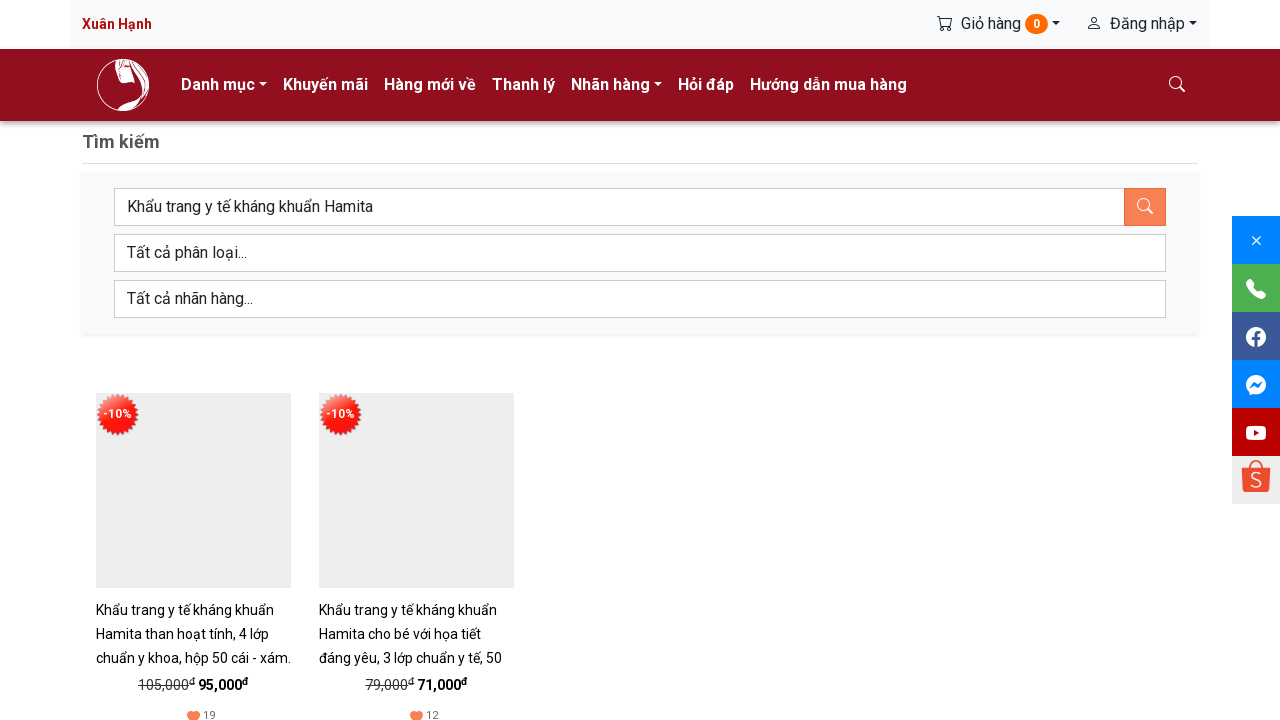

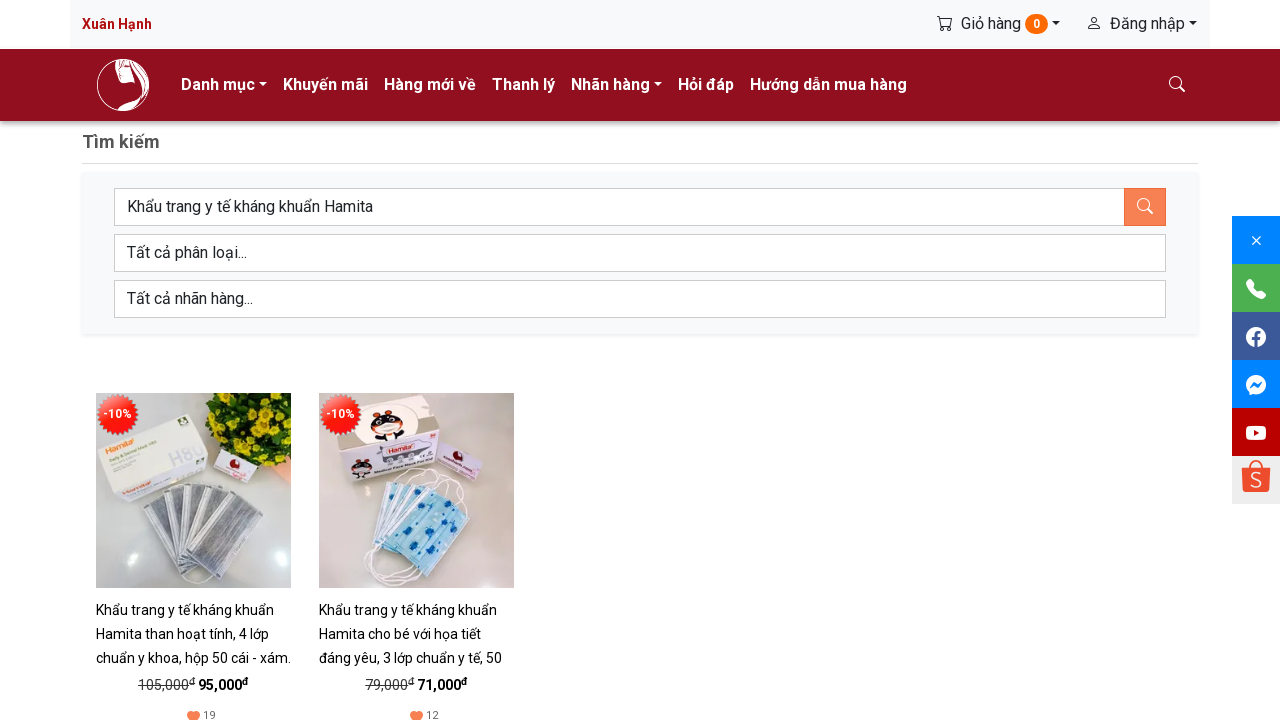